Tests various mouse click actions including single click, double click, and right click on different buttons on a demo page

Starting URL: http://sahitest.com/demo/clicks.htm

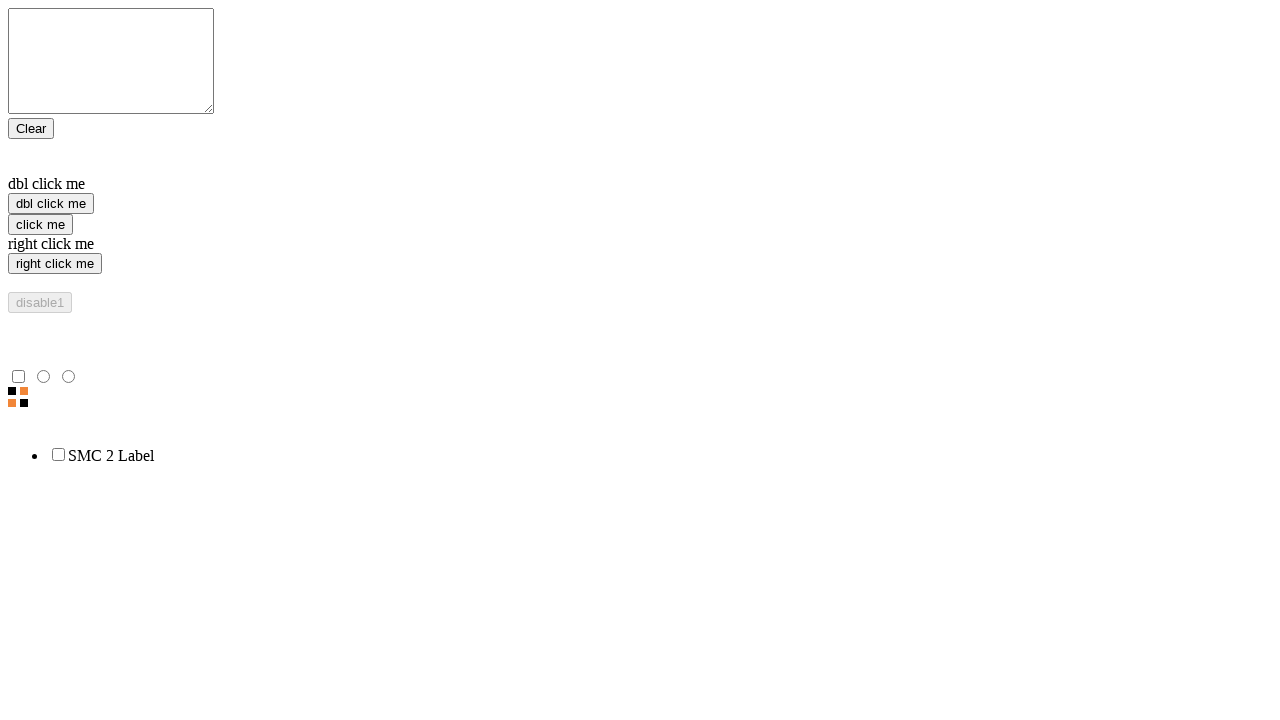

Performed single click on 'click me' button at (40, 224) on input[value='click me']
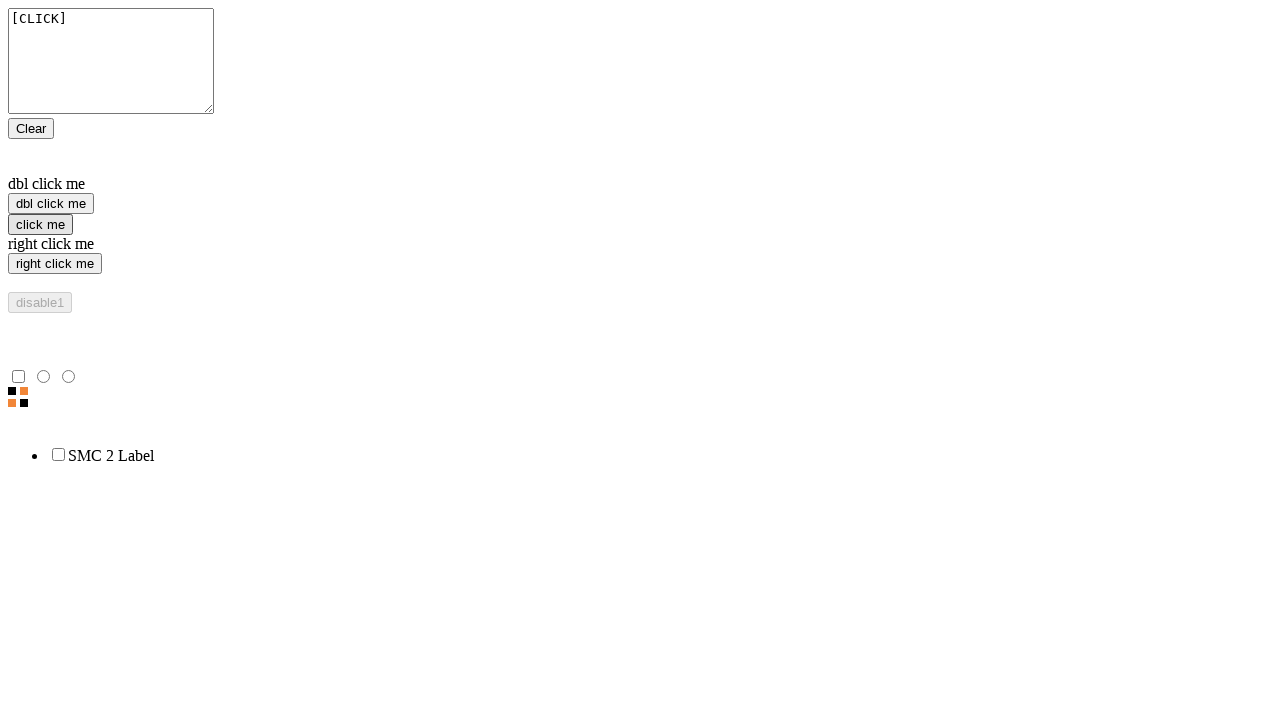

Performed right click on 'right click me' button at (55, 264) on input[value='right click me']
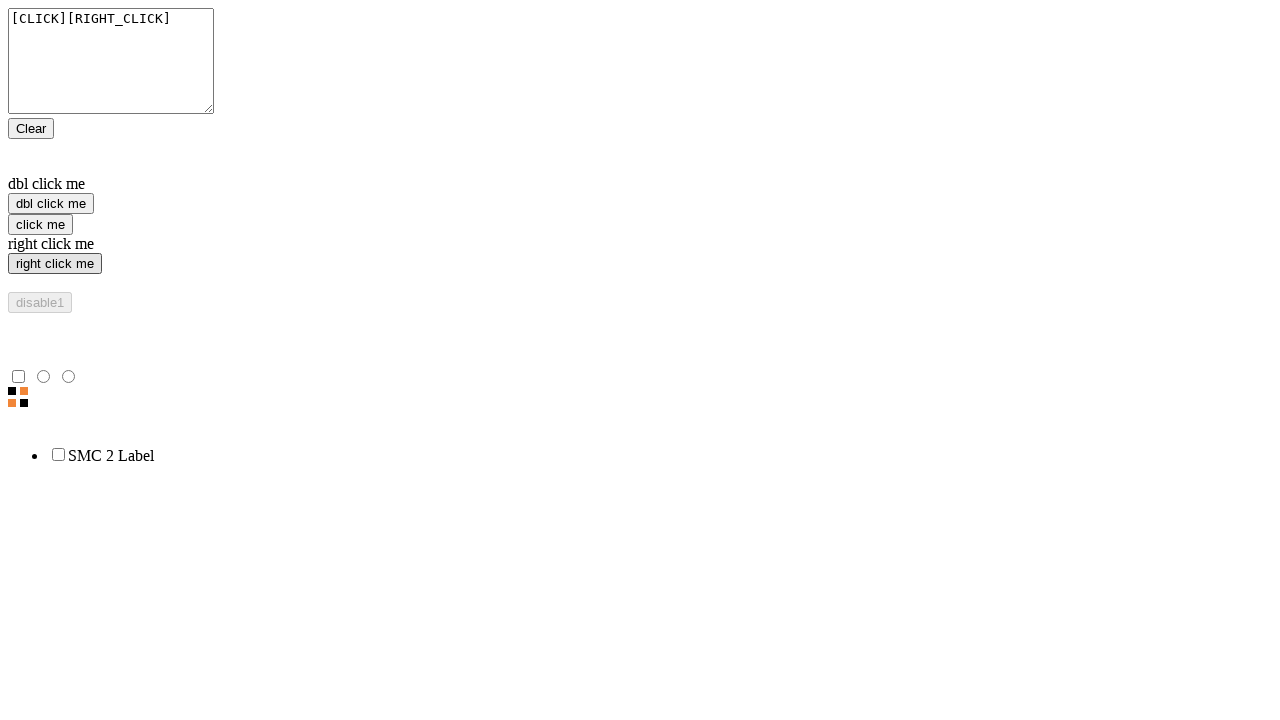

Performed double click on 'dbl click me' button at (51, 204) on input[value='dbl click me']
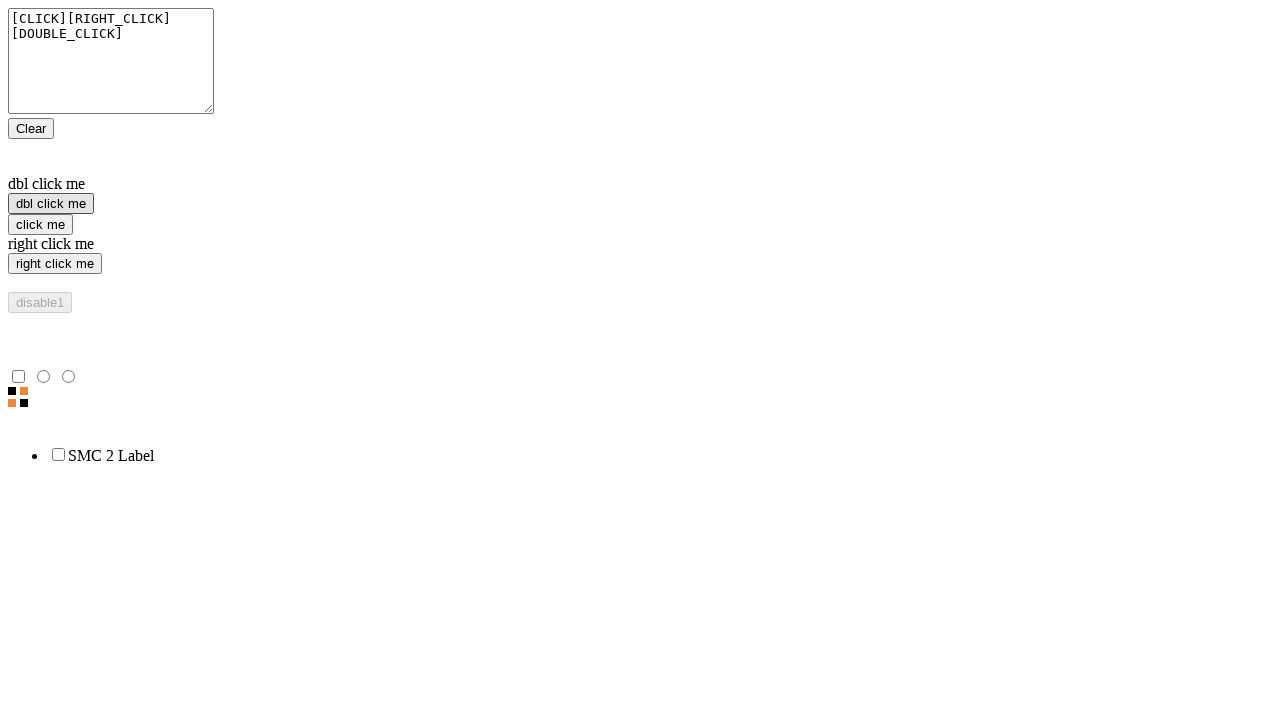

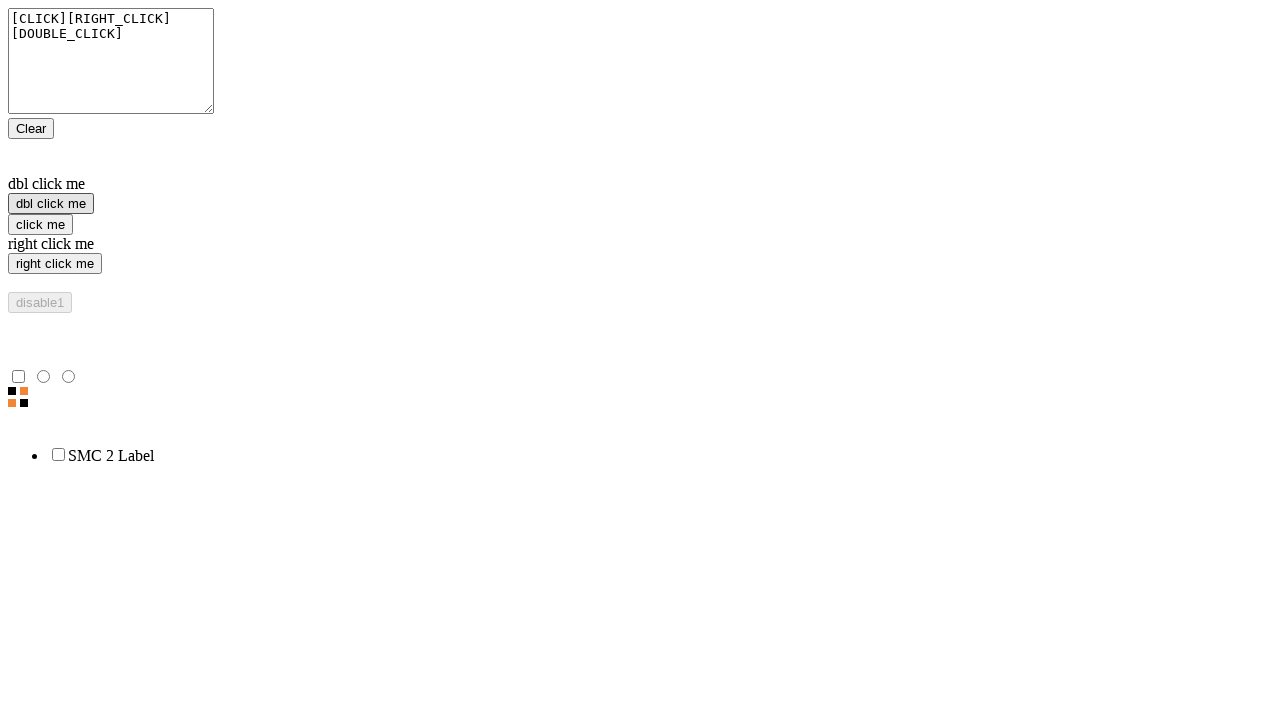